Tests JavaScript alerts, confirms, and prompts by clicking buttons and interacting with the dialog boxes

Starting URL: https://the-internet.herokuapp.com/javascript_alerts

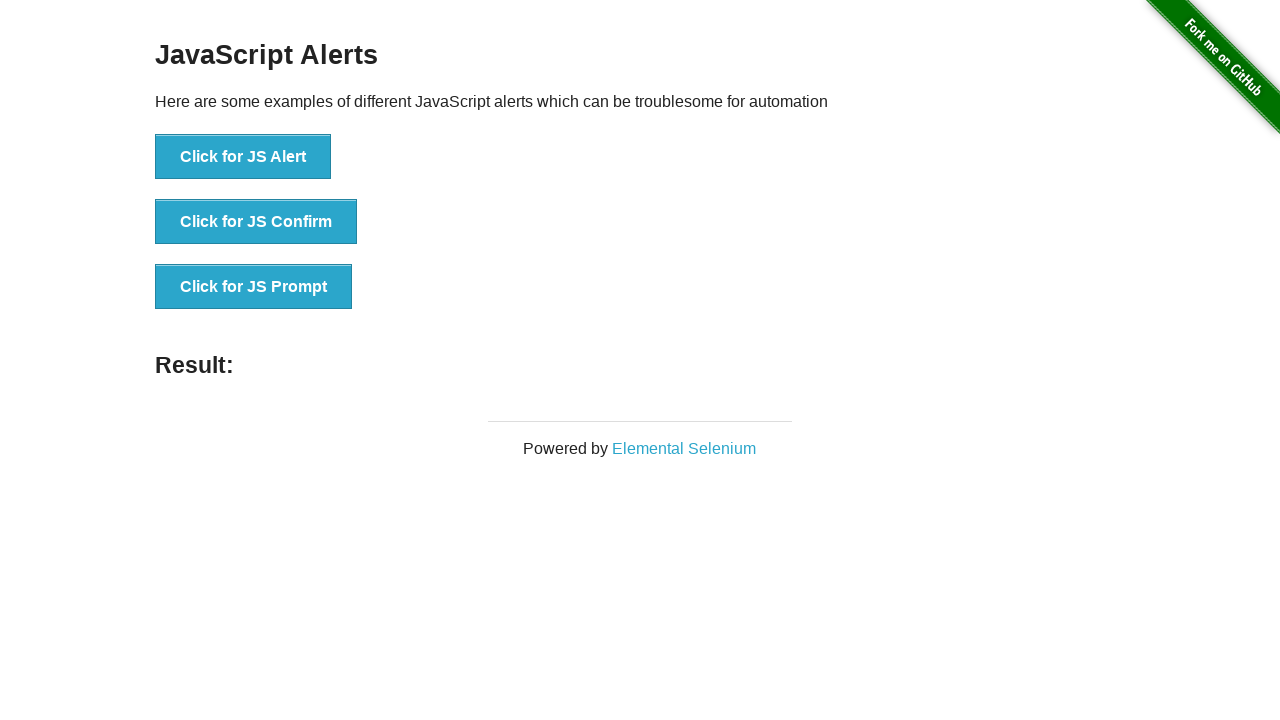

Set up dialog dismissal handler and clicked JS Alert button at (243, 157) on button:has-text('Click for JS Alert')
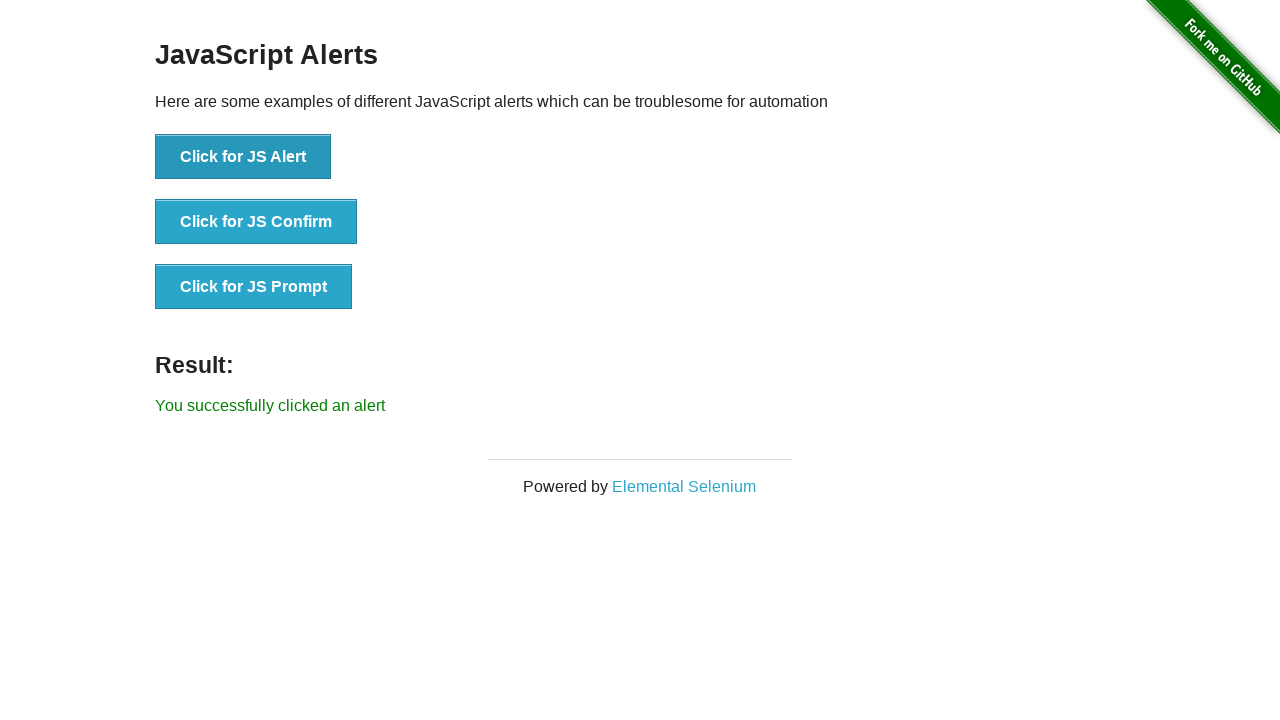

Set up dialog acceptance handler and clicked JS Confirm button at (256, 222) on button:has-text('Click for JS Confirm')
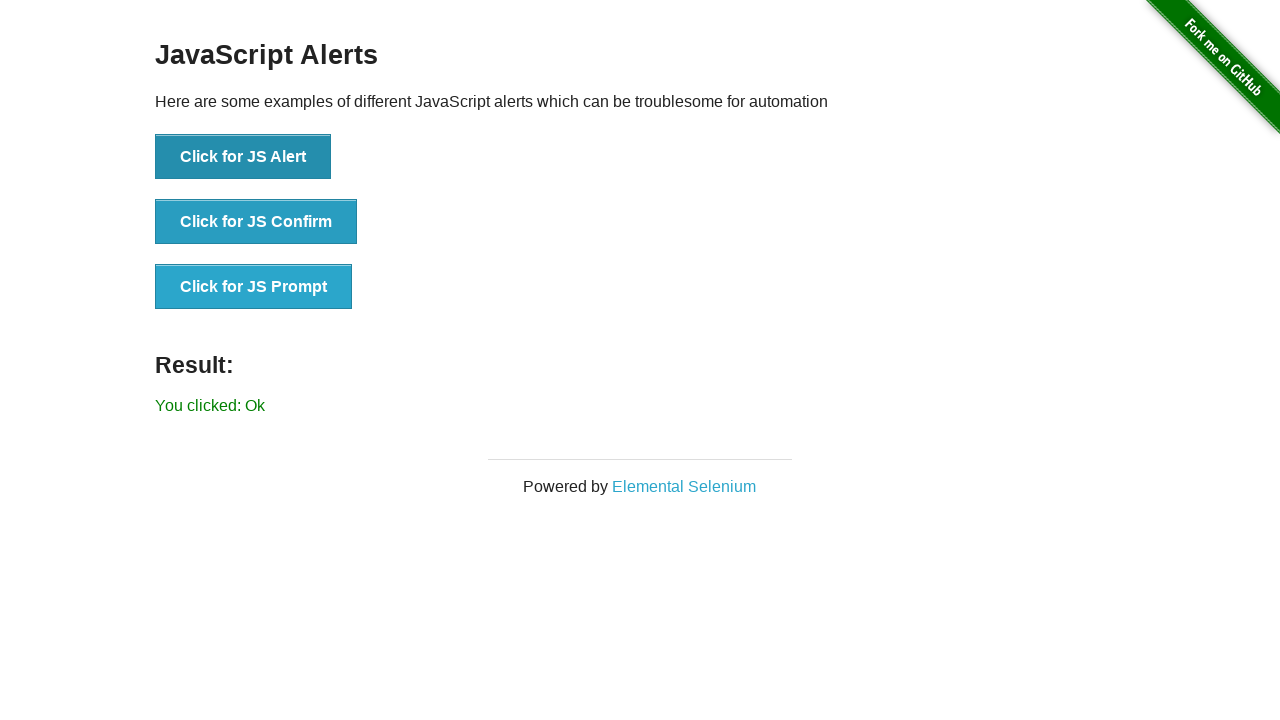

Set up prompt handler with text input and clicked JS Prompt button at (254, 287) on button:has-text('Click for JS Prompt')
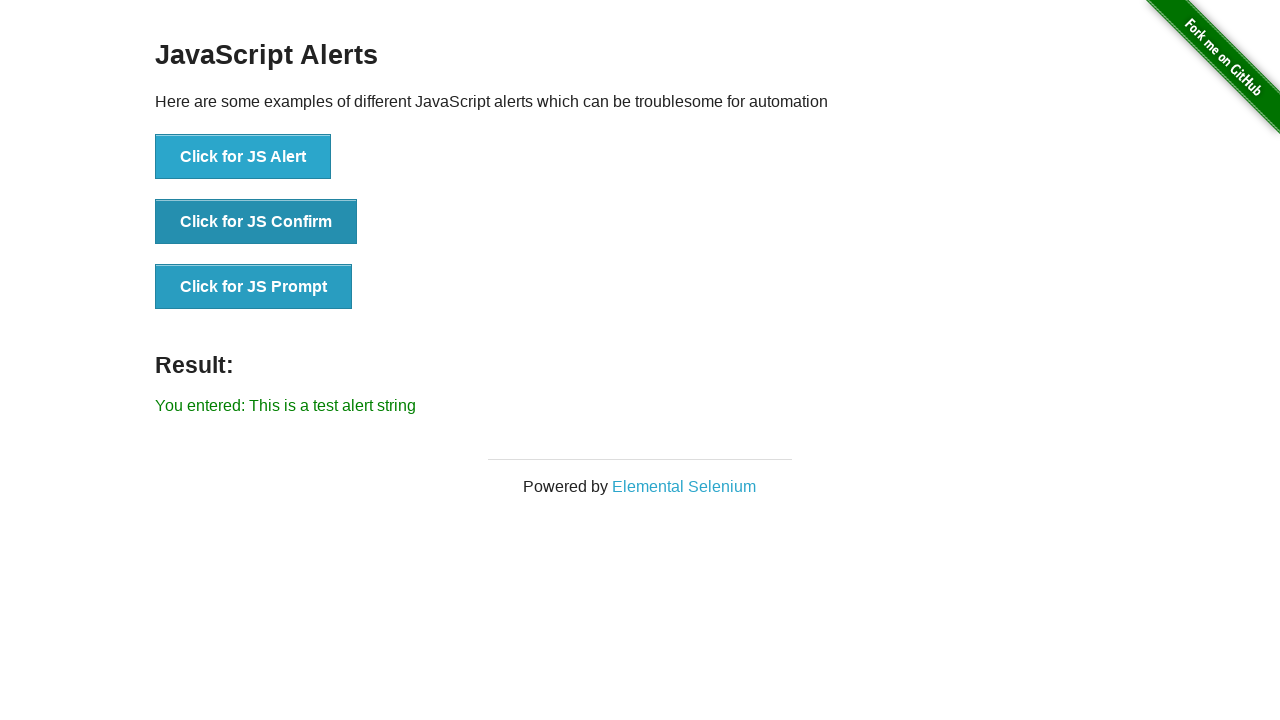

Verified result message displays the entered prompt text
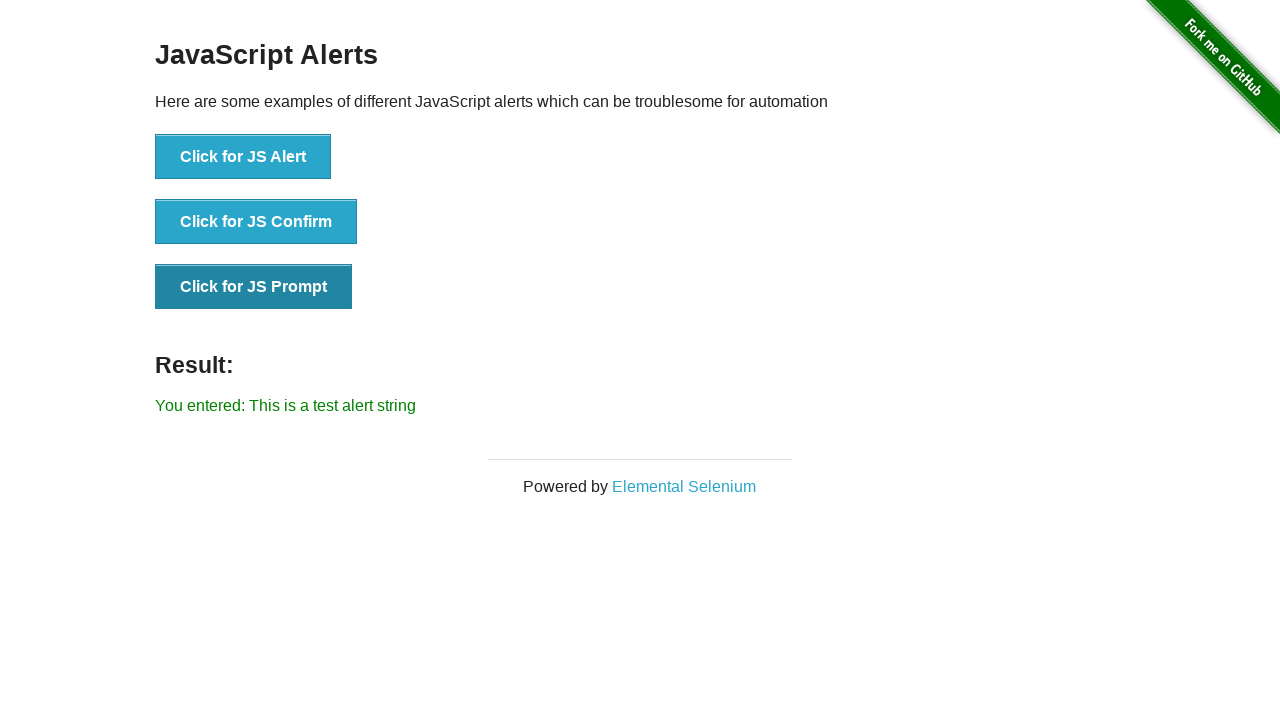

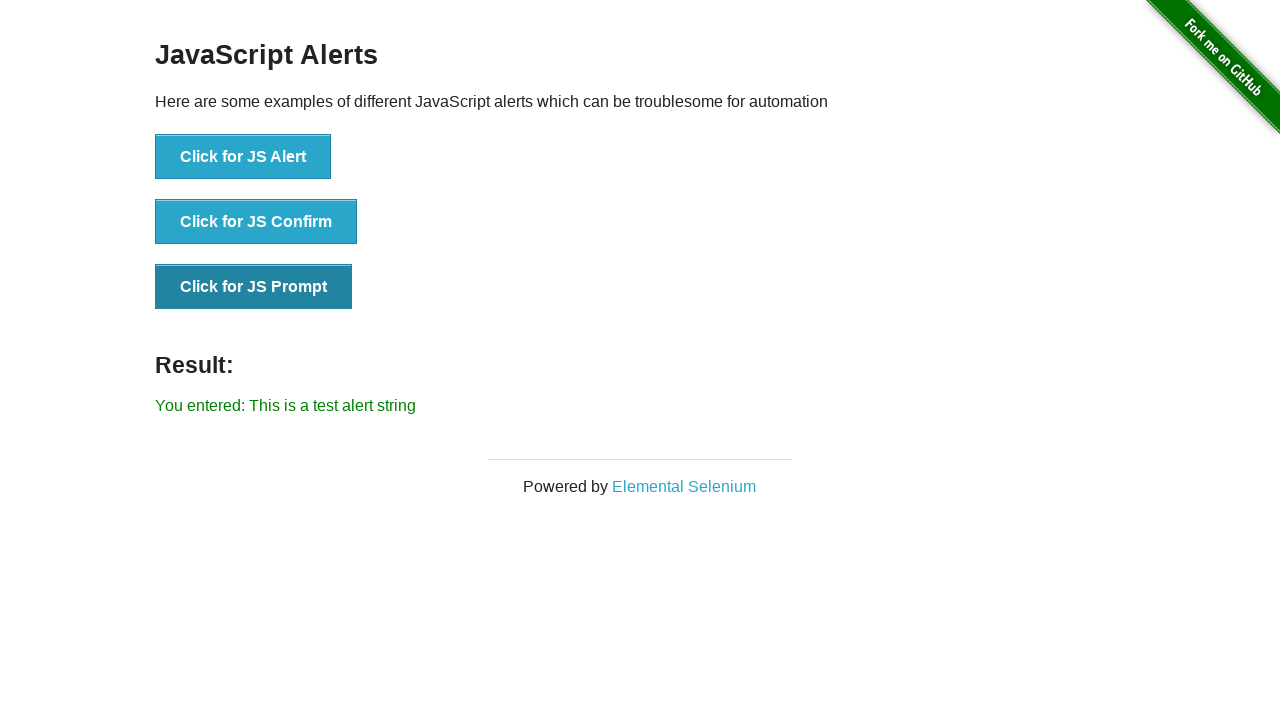